Navigates to example.com and clicks the first anchor link on the page to test basic element interaction

Starting URL: https://example.com

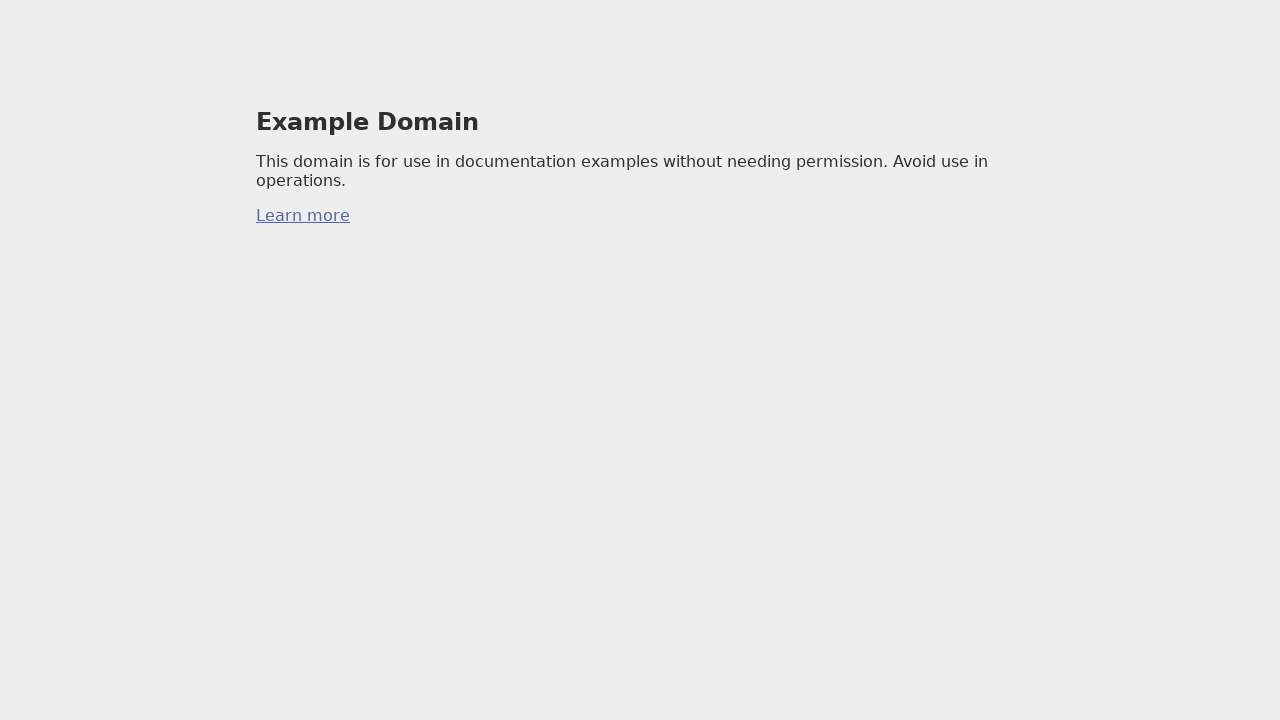

Navigated to https://example.com
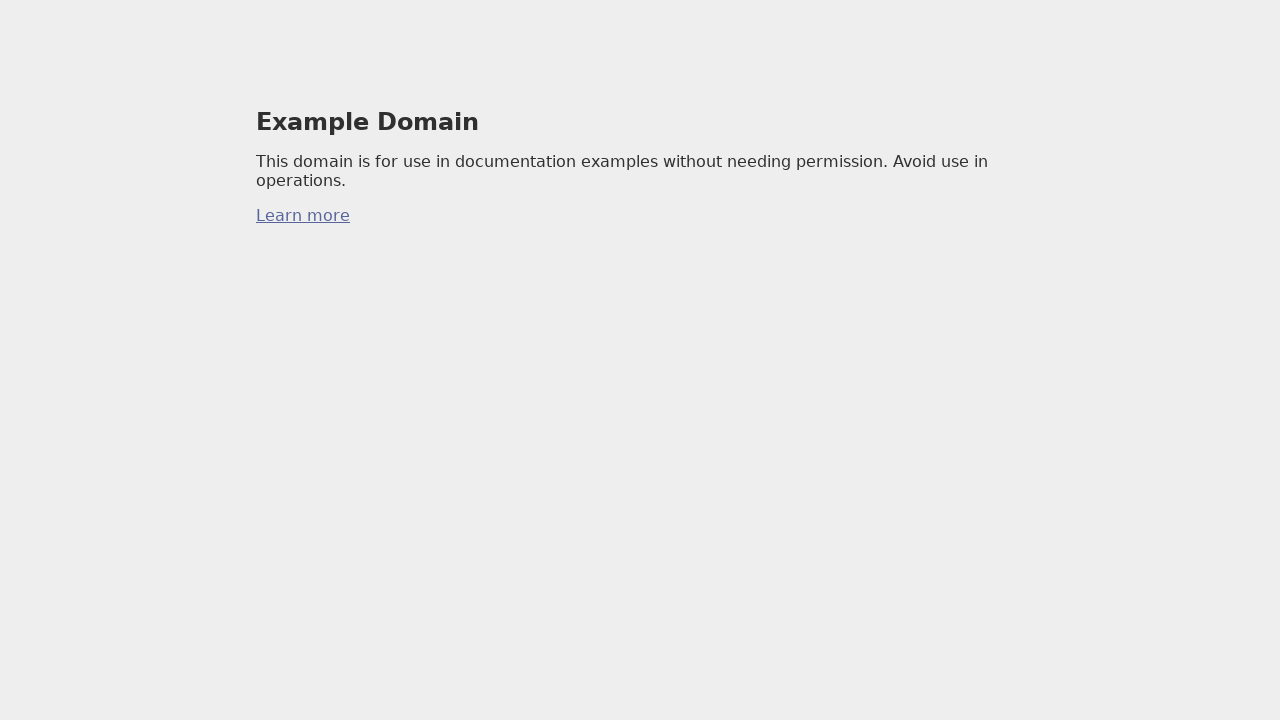

Queried for the first anchor element on the page
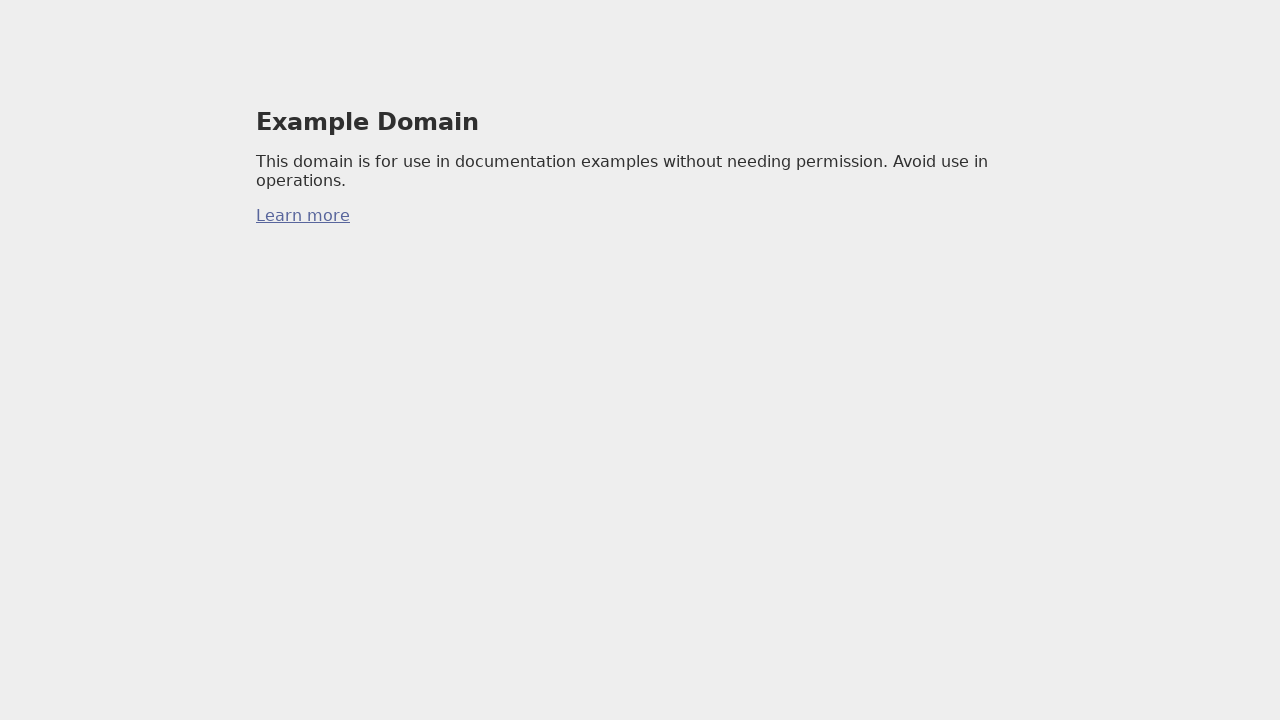

Clicked the first anchor link on the page
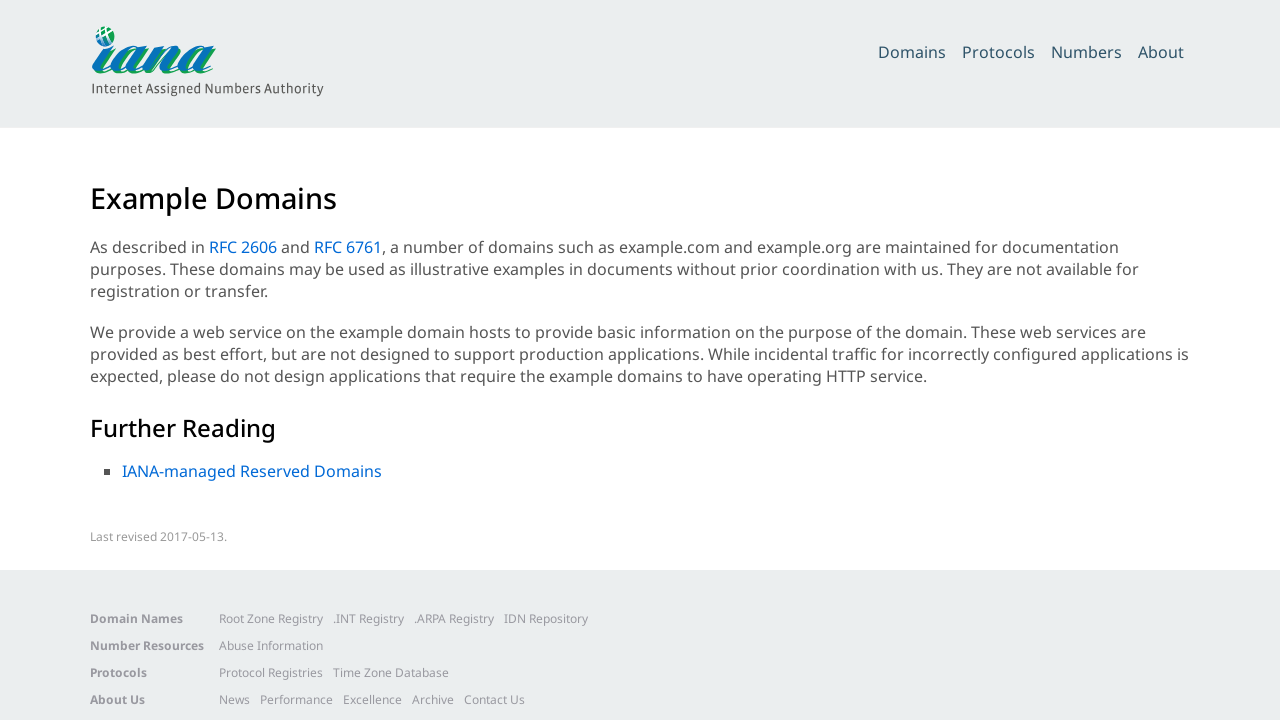

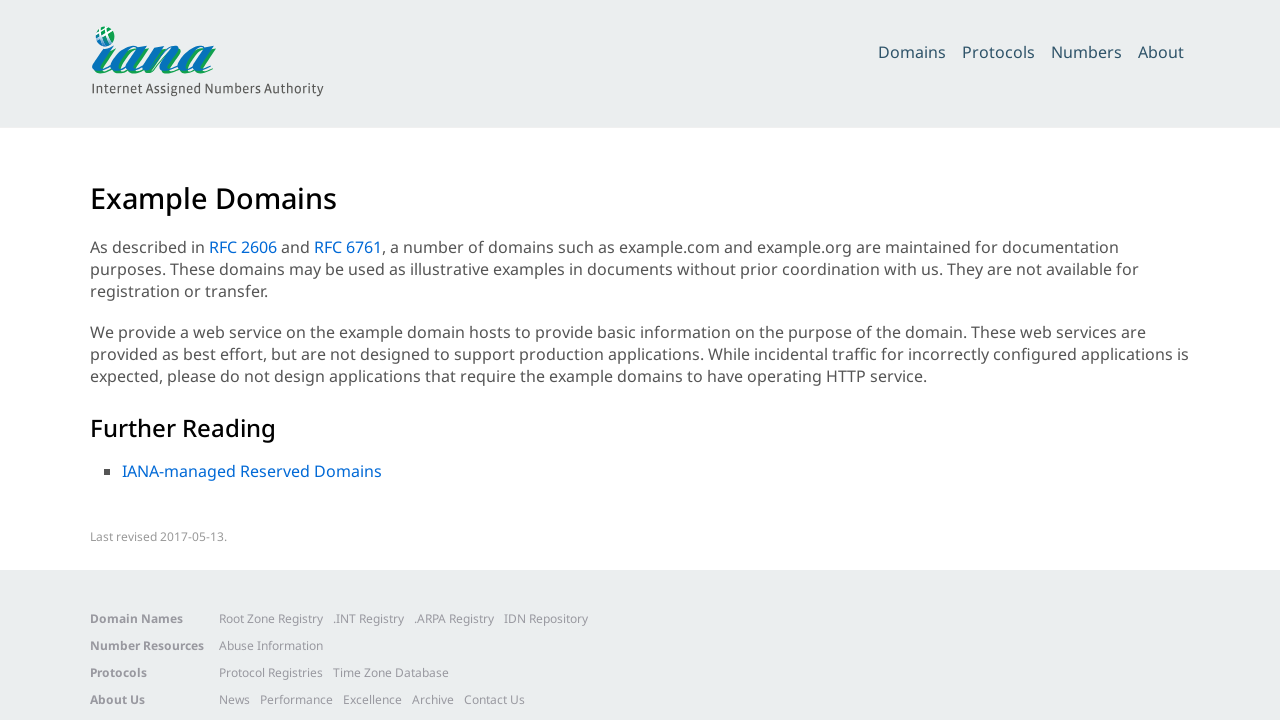